Tests navigation to the Jobs page by clicking a menu item and validates the page title matches expected value

Starting URL: https://alchemy.hguy.co/jobs/

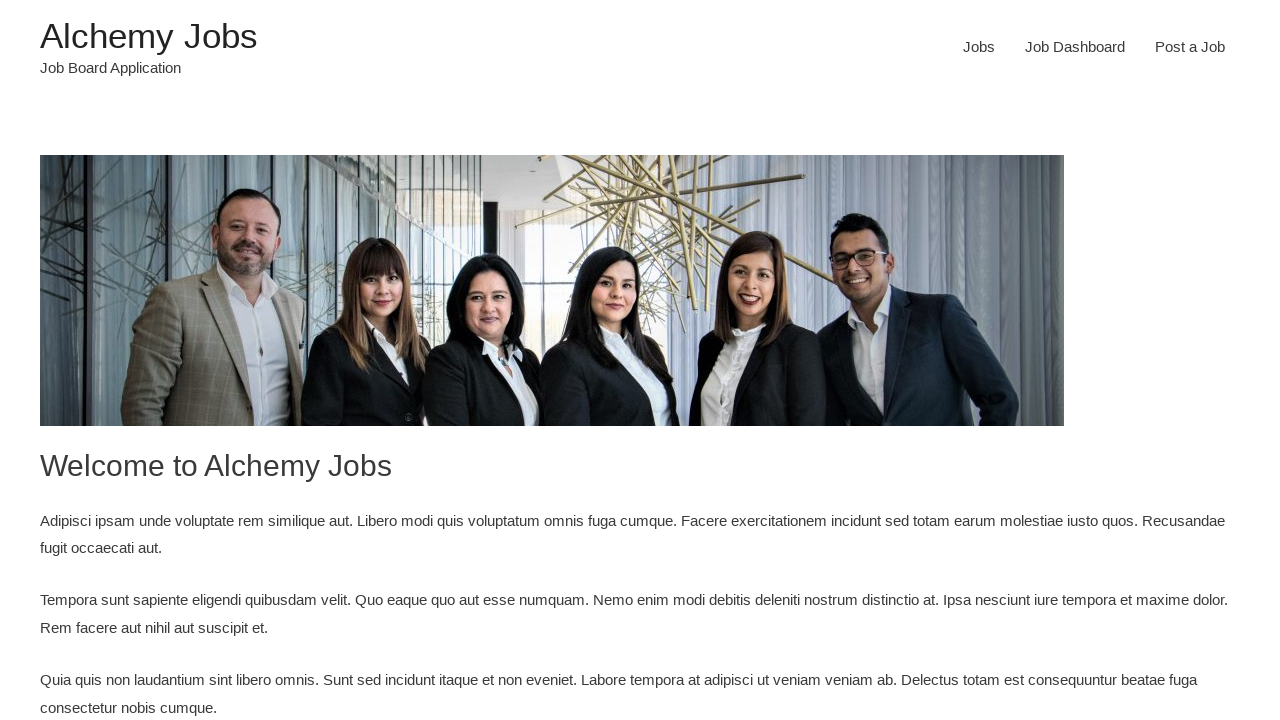

Clicked on the Jobs menu item at (979, 47) on #menu-item-24
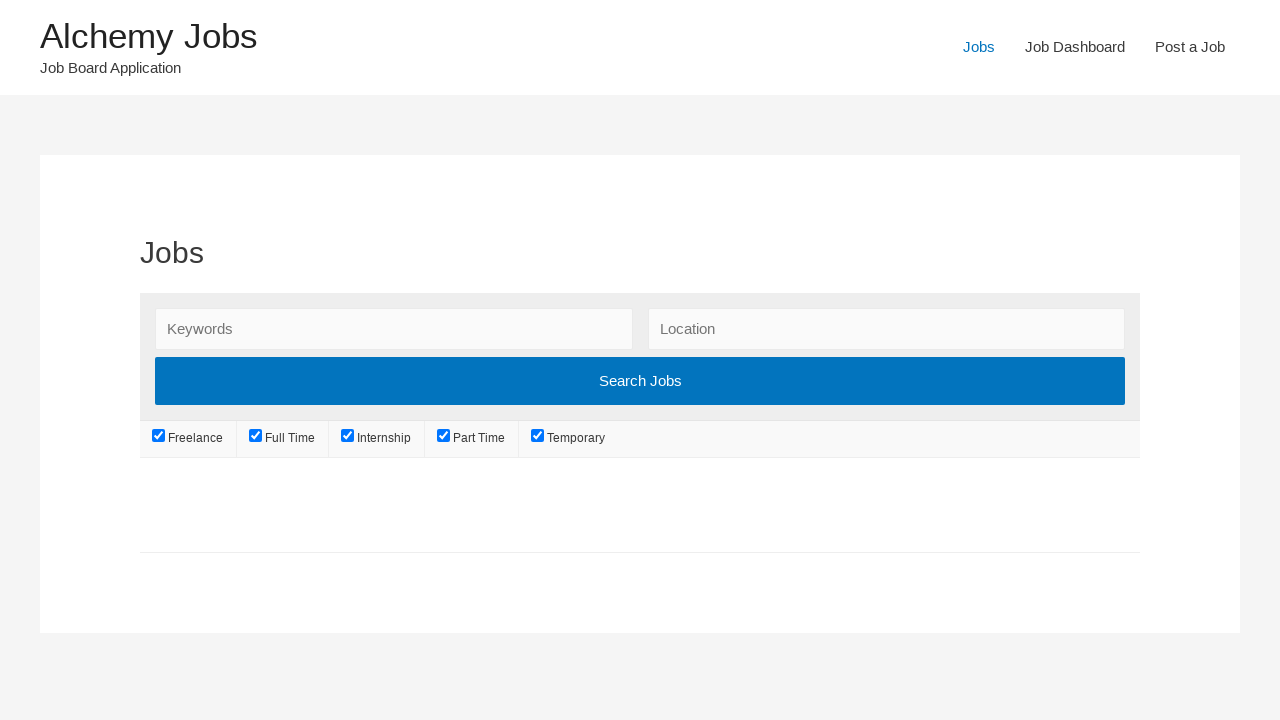

Waited for page to fully load
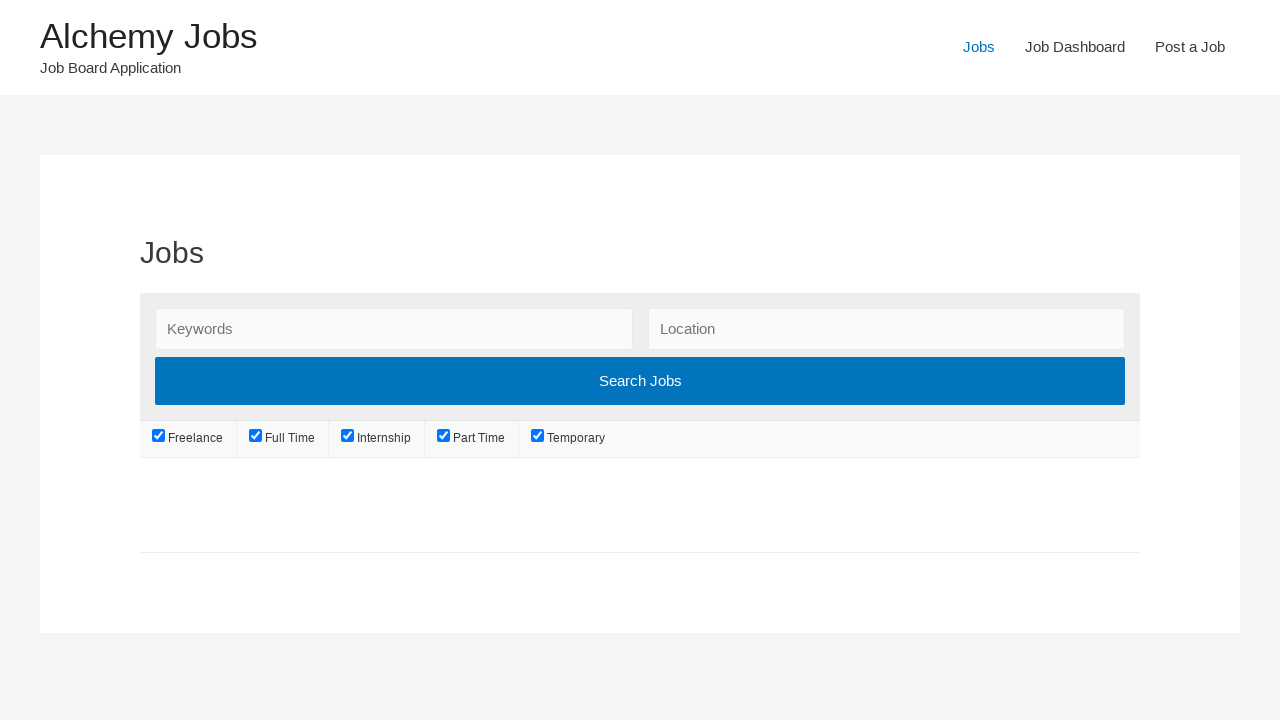

Validated page title matches 'Jobs – Alchemy Jobs'
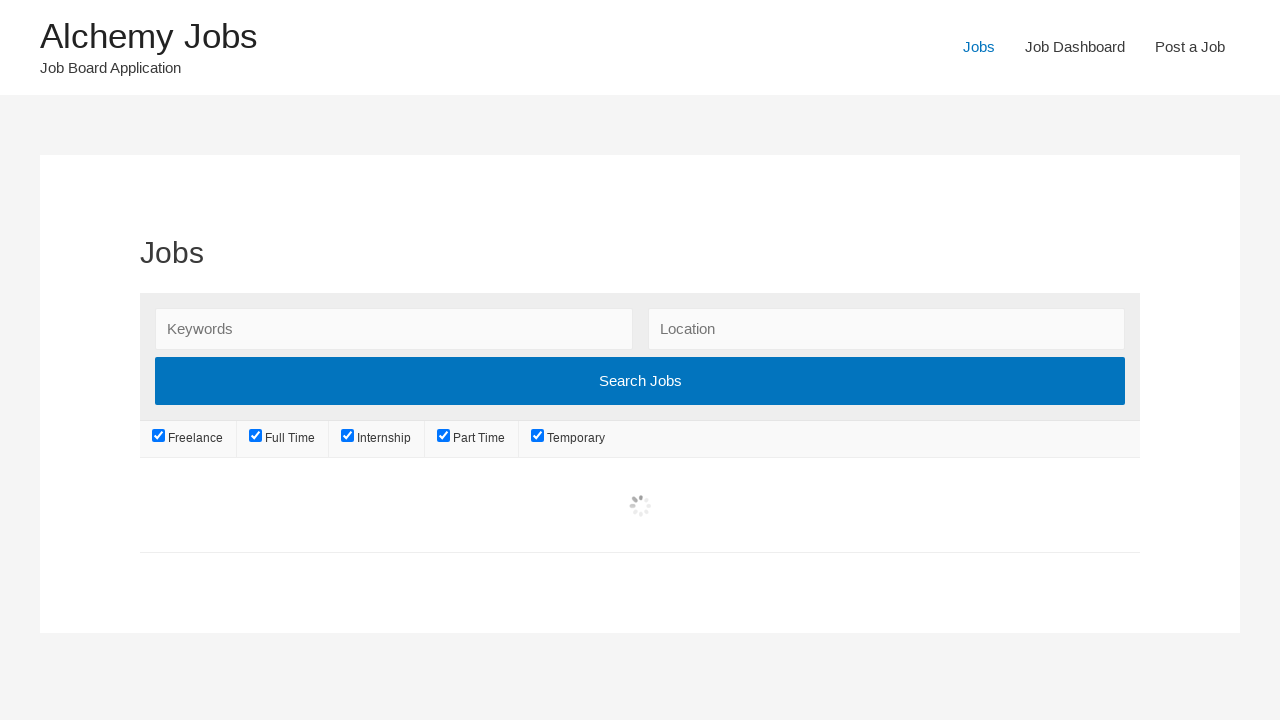

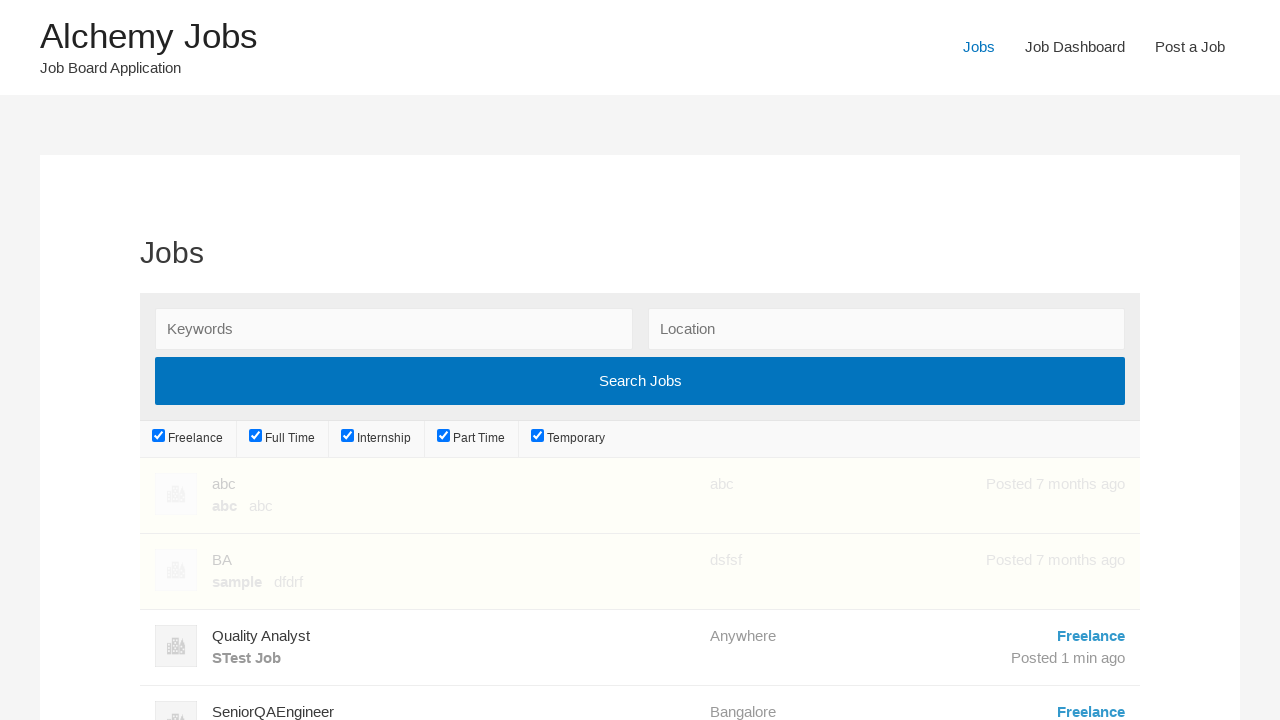